Tests page refresh functionality by clicking a Show button, verifying text appears, then refreshing the page to verify the text disappears

Starting URL: https://kristinek.github.io/site/examples/act

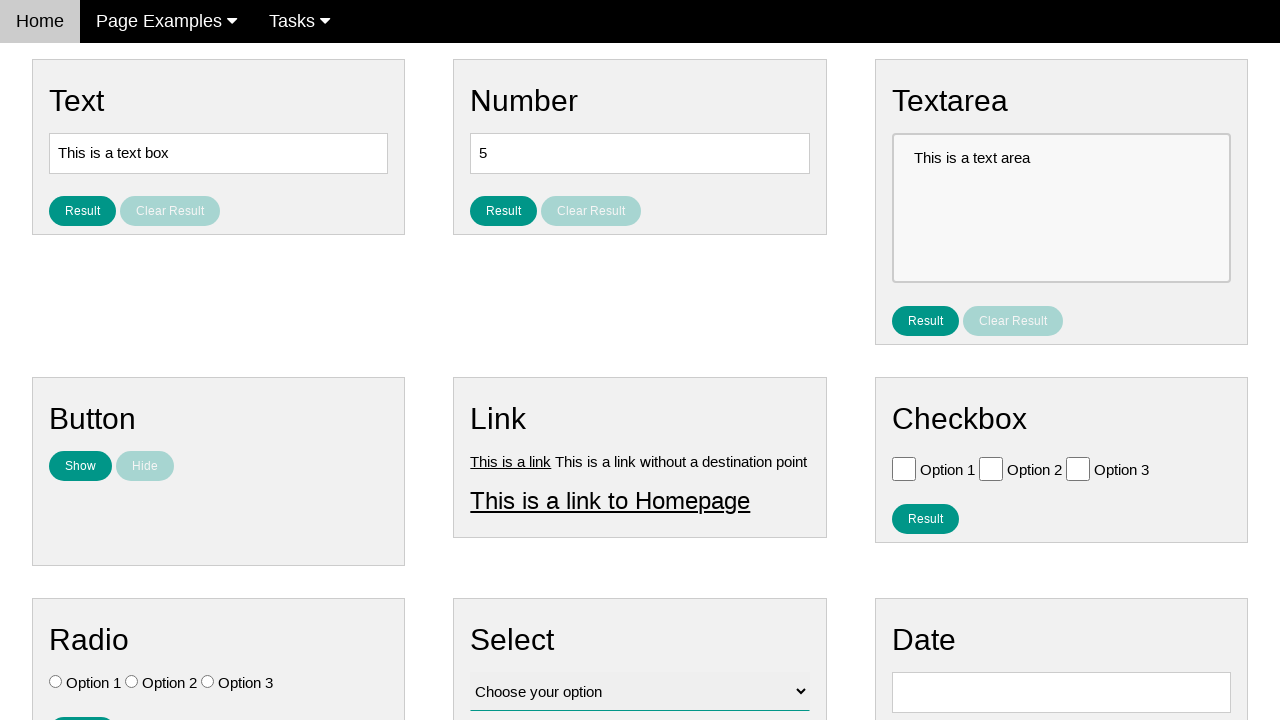

Clicked the Show button to display text at (80, 466) on button:has-text('Show')
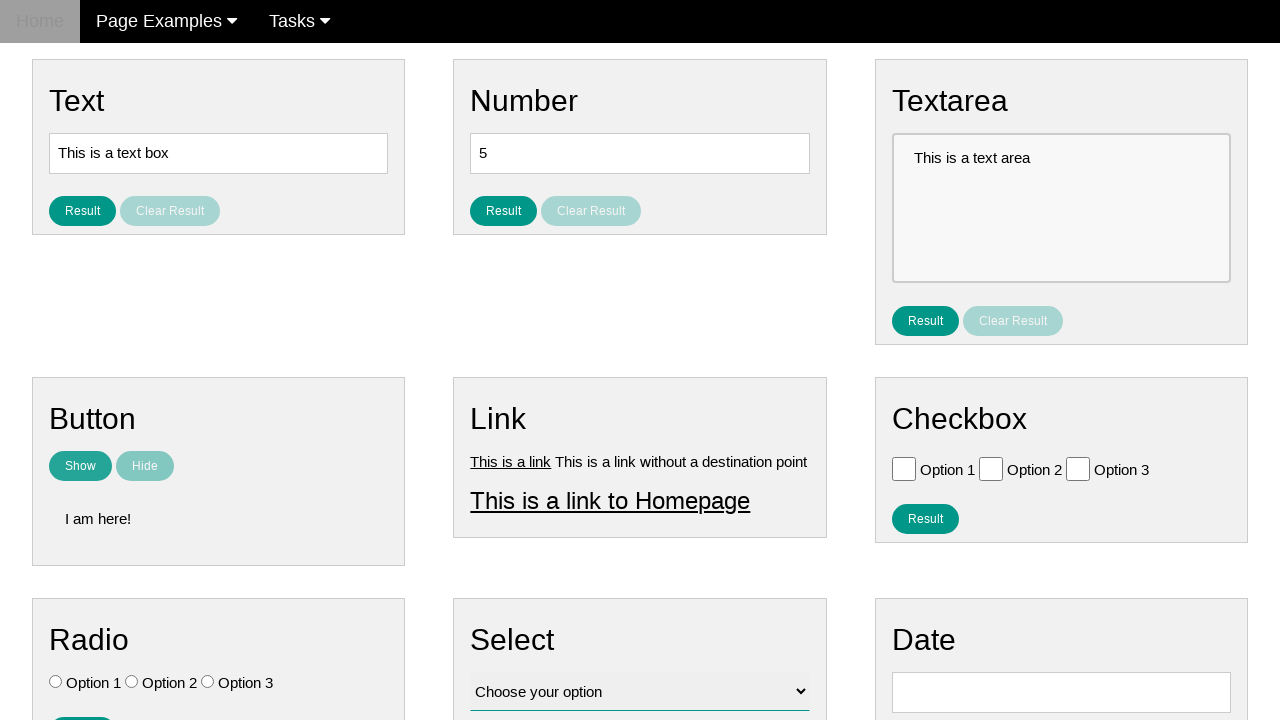

Verified that 'I am here!' text is visible
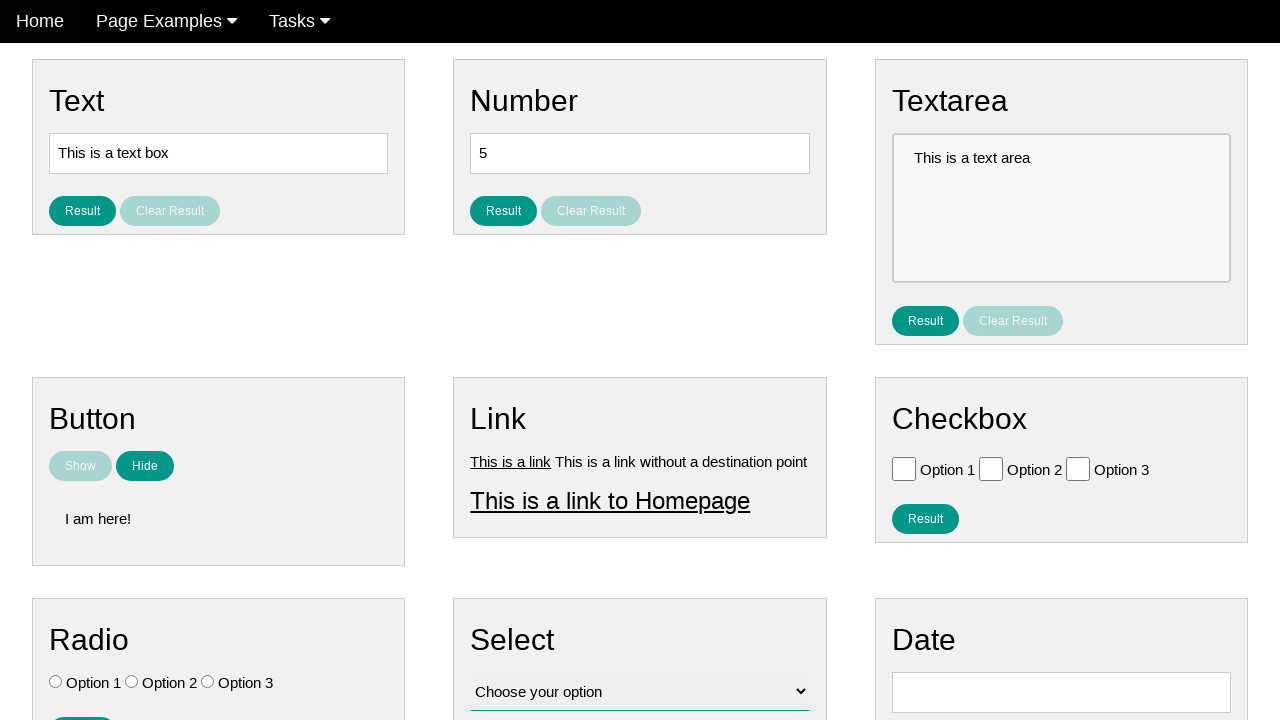

Refreshed the page
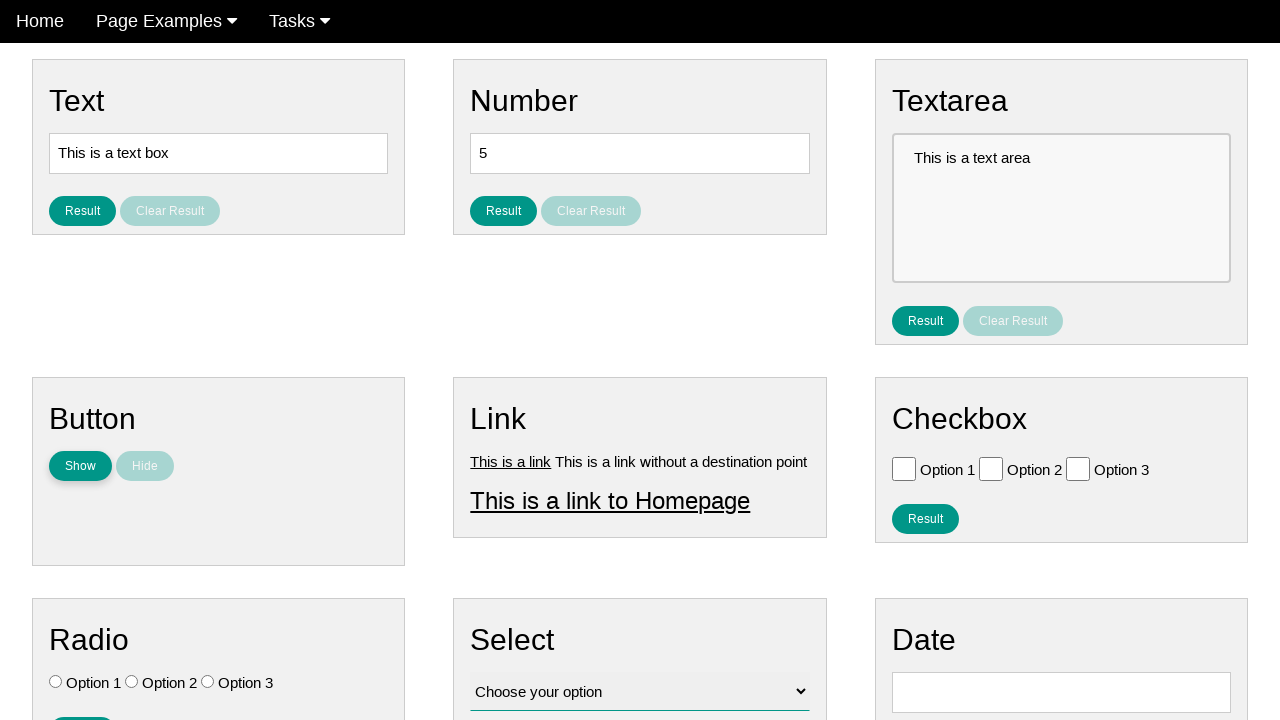

Verified that 'I am here!' text disappeared after page refresh
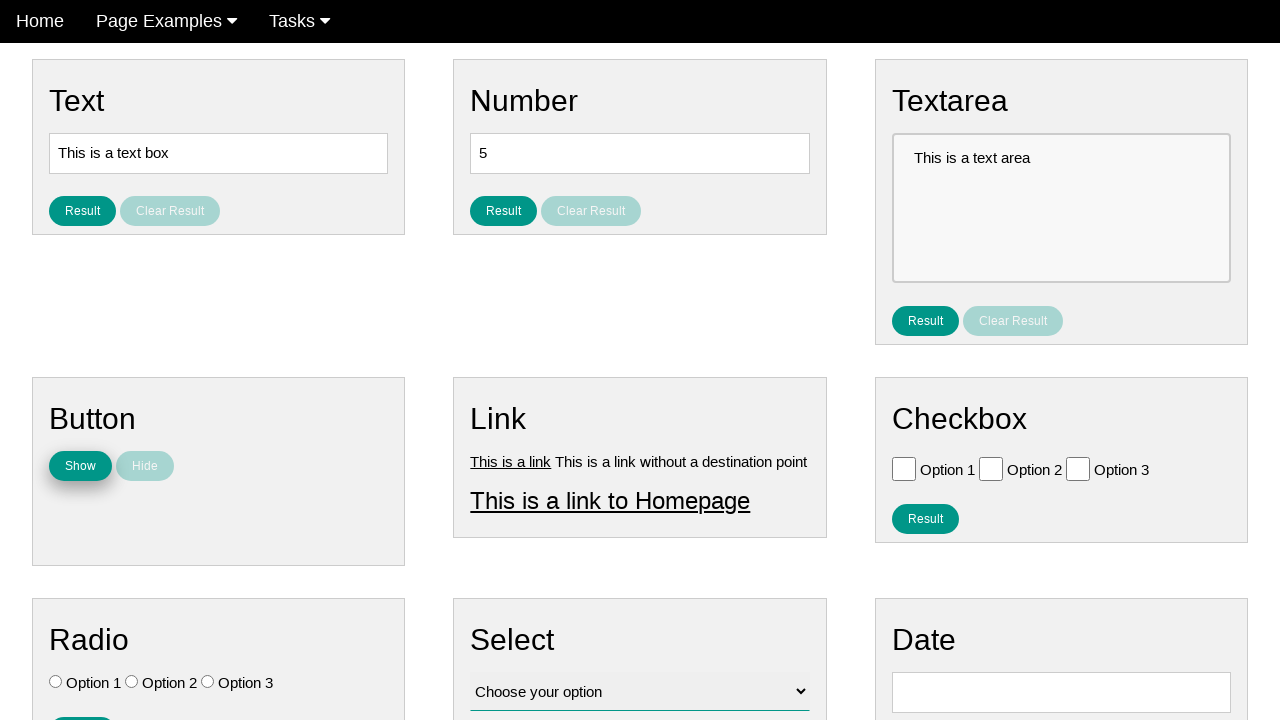

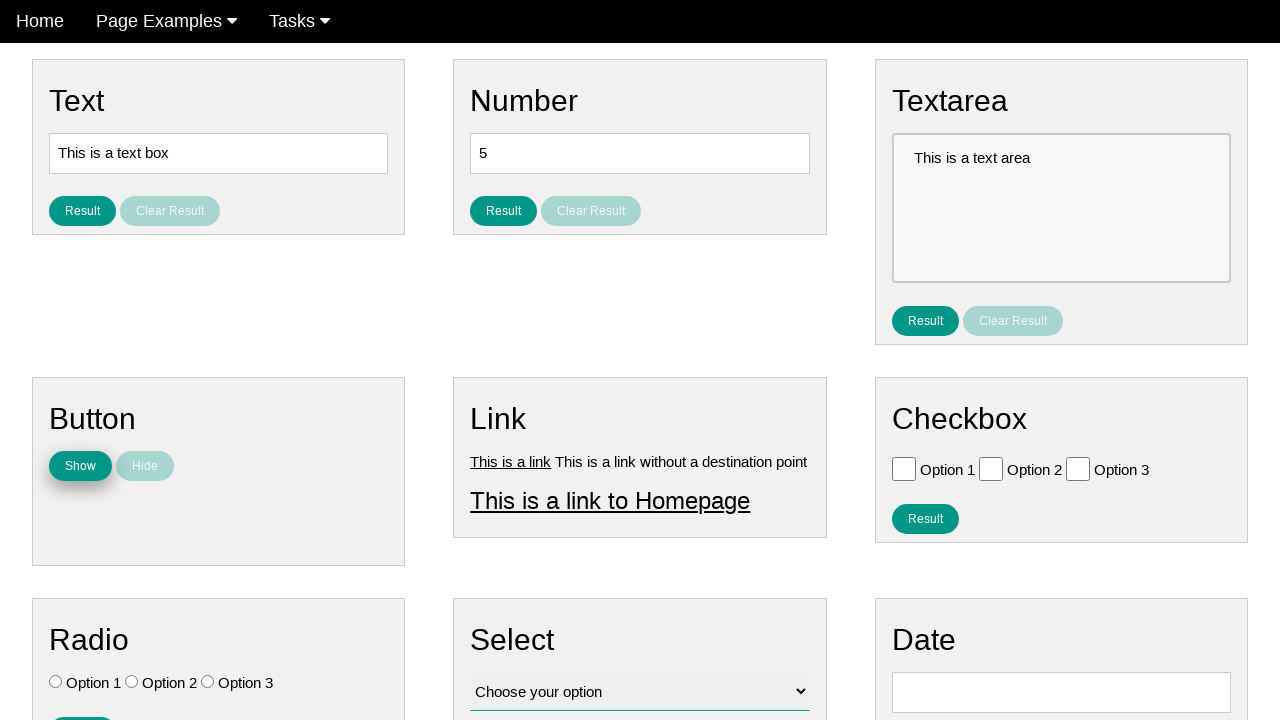